Tests double-click functionality by double-clicking a button and verifying the resulting message appears

Starting URL: https://automationfc.github.io/basic-form/index.html

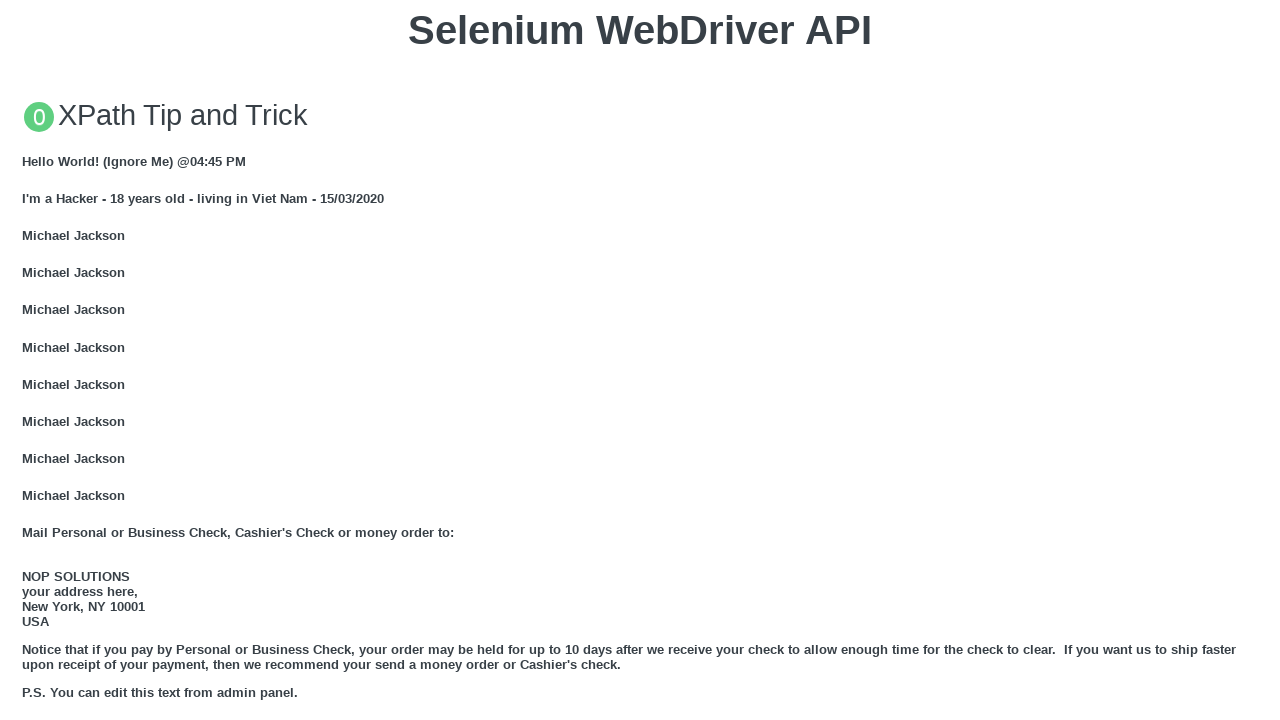

Double-clicked the 'Double click me' button at (640, 361) on button:has-text('Double click me')
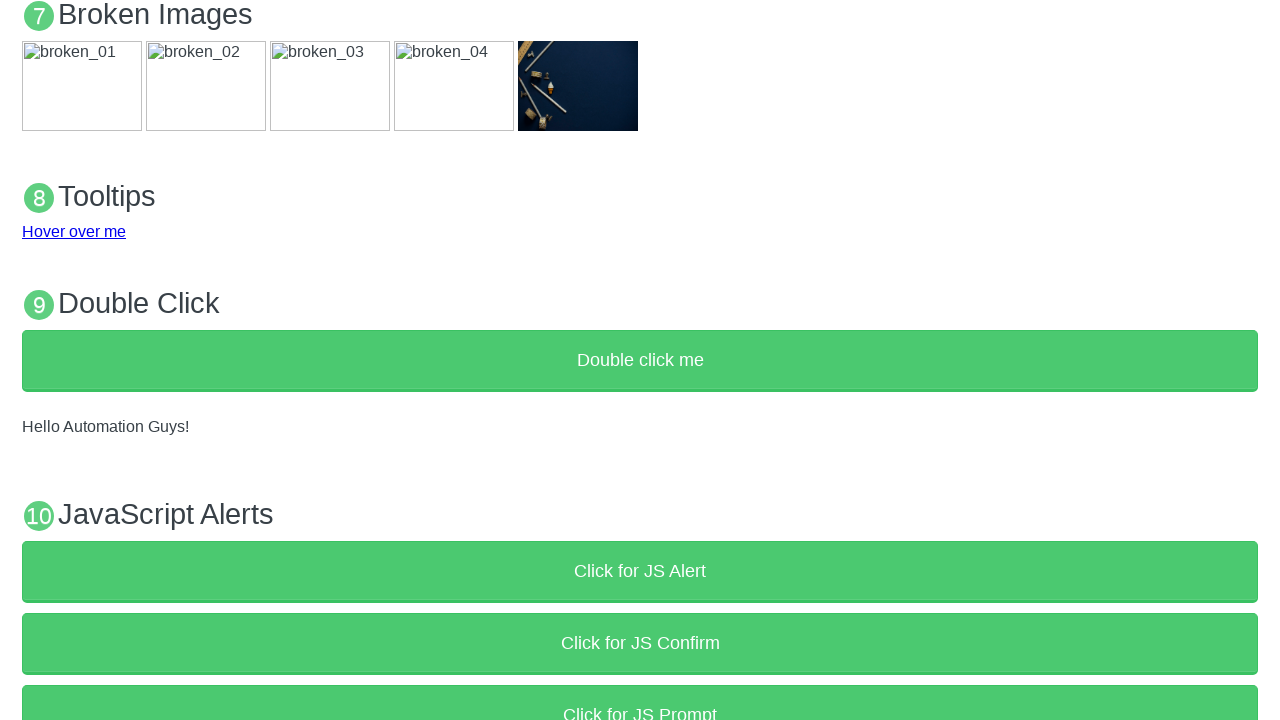

Verified the result message 'Hello Automation Guys!' appeared
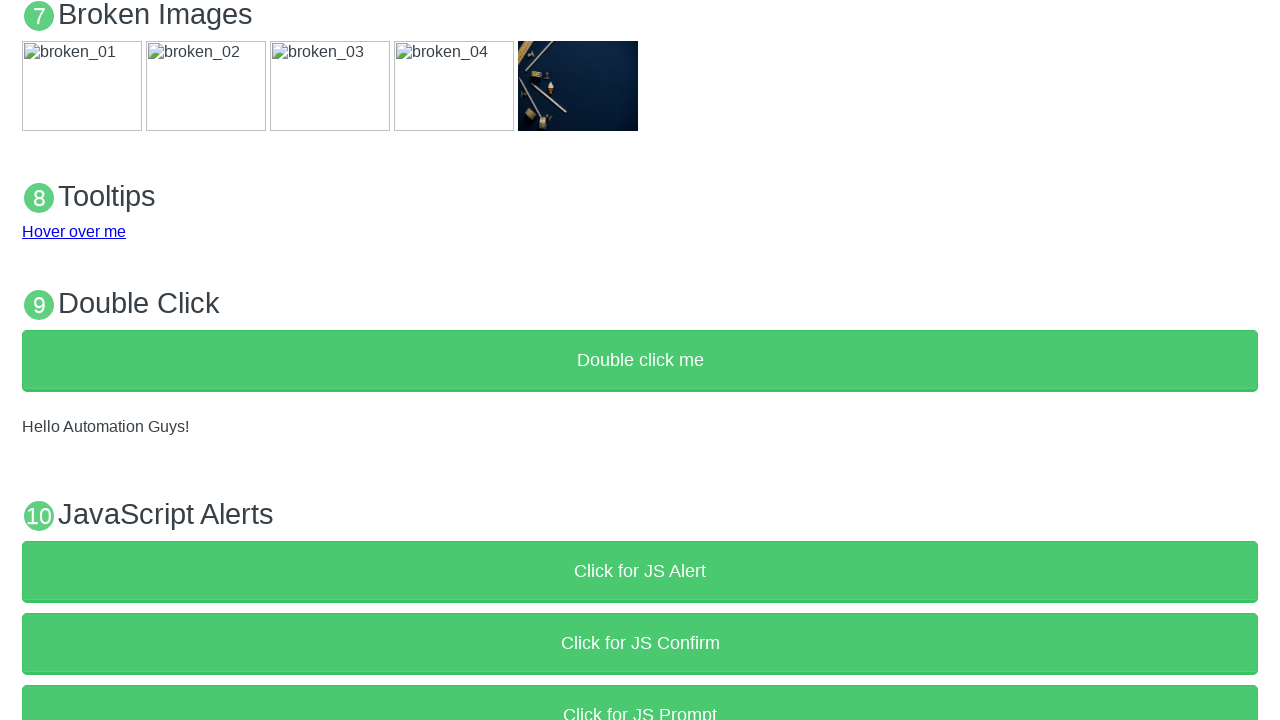

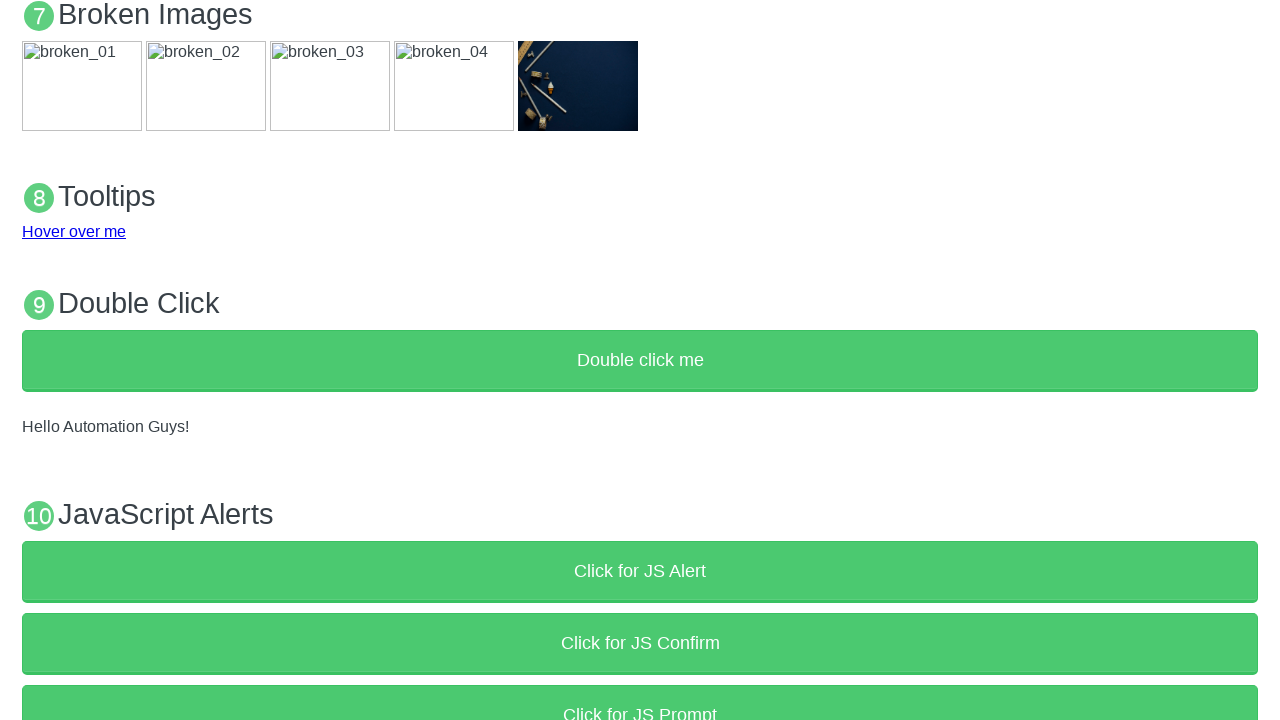